Navigates to the Aprilia India motorcycle website and maximizes the browser window to verify the page loads successfully.

Starting URL: https://apriliaindia.com/

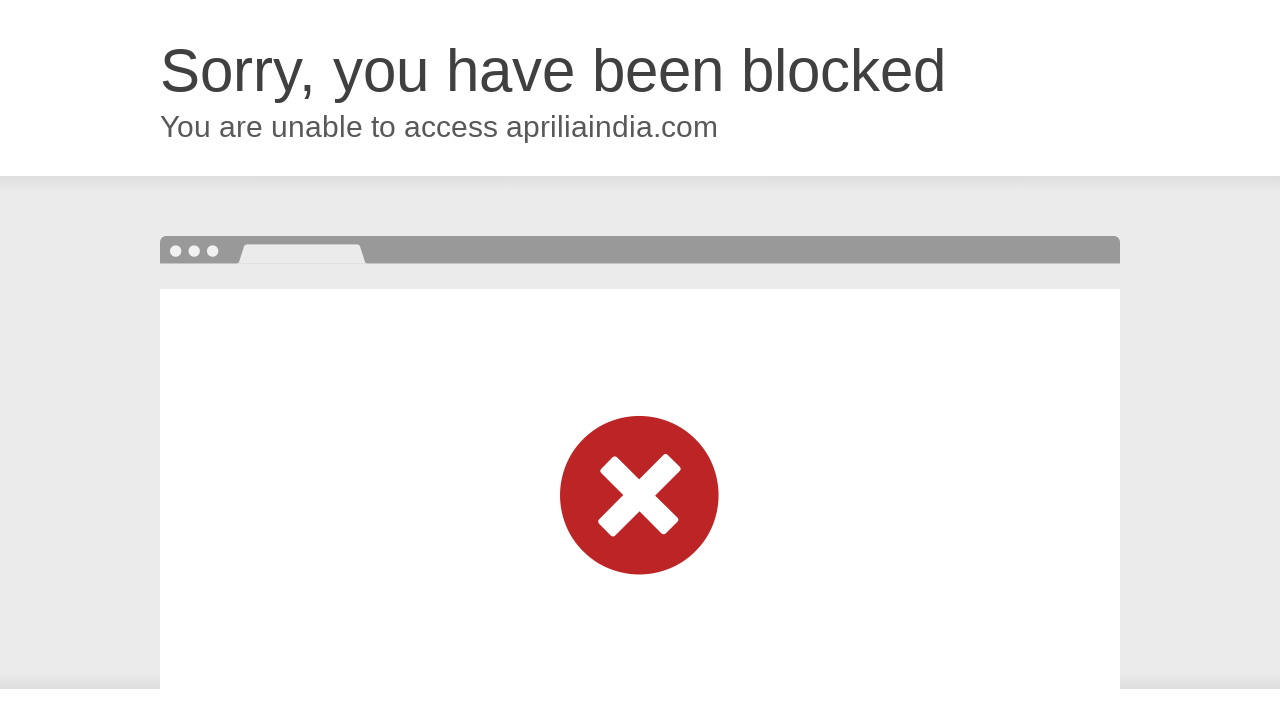

Set viewport size to 1920x1080 to maximize browser window
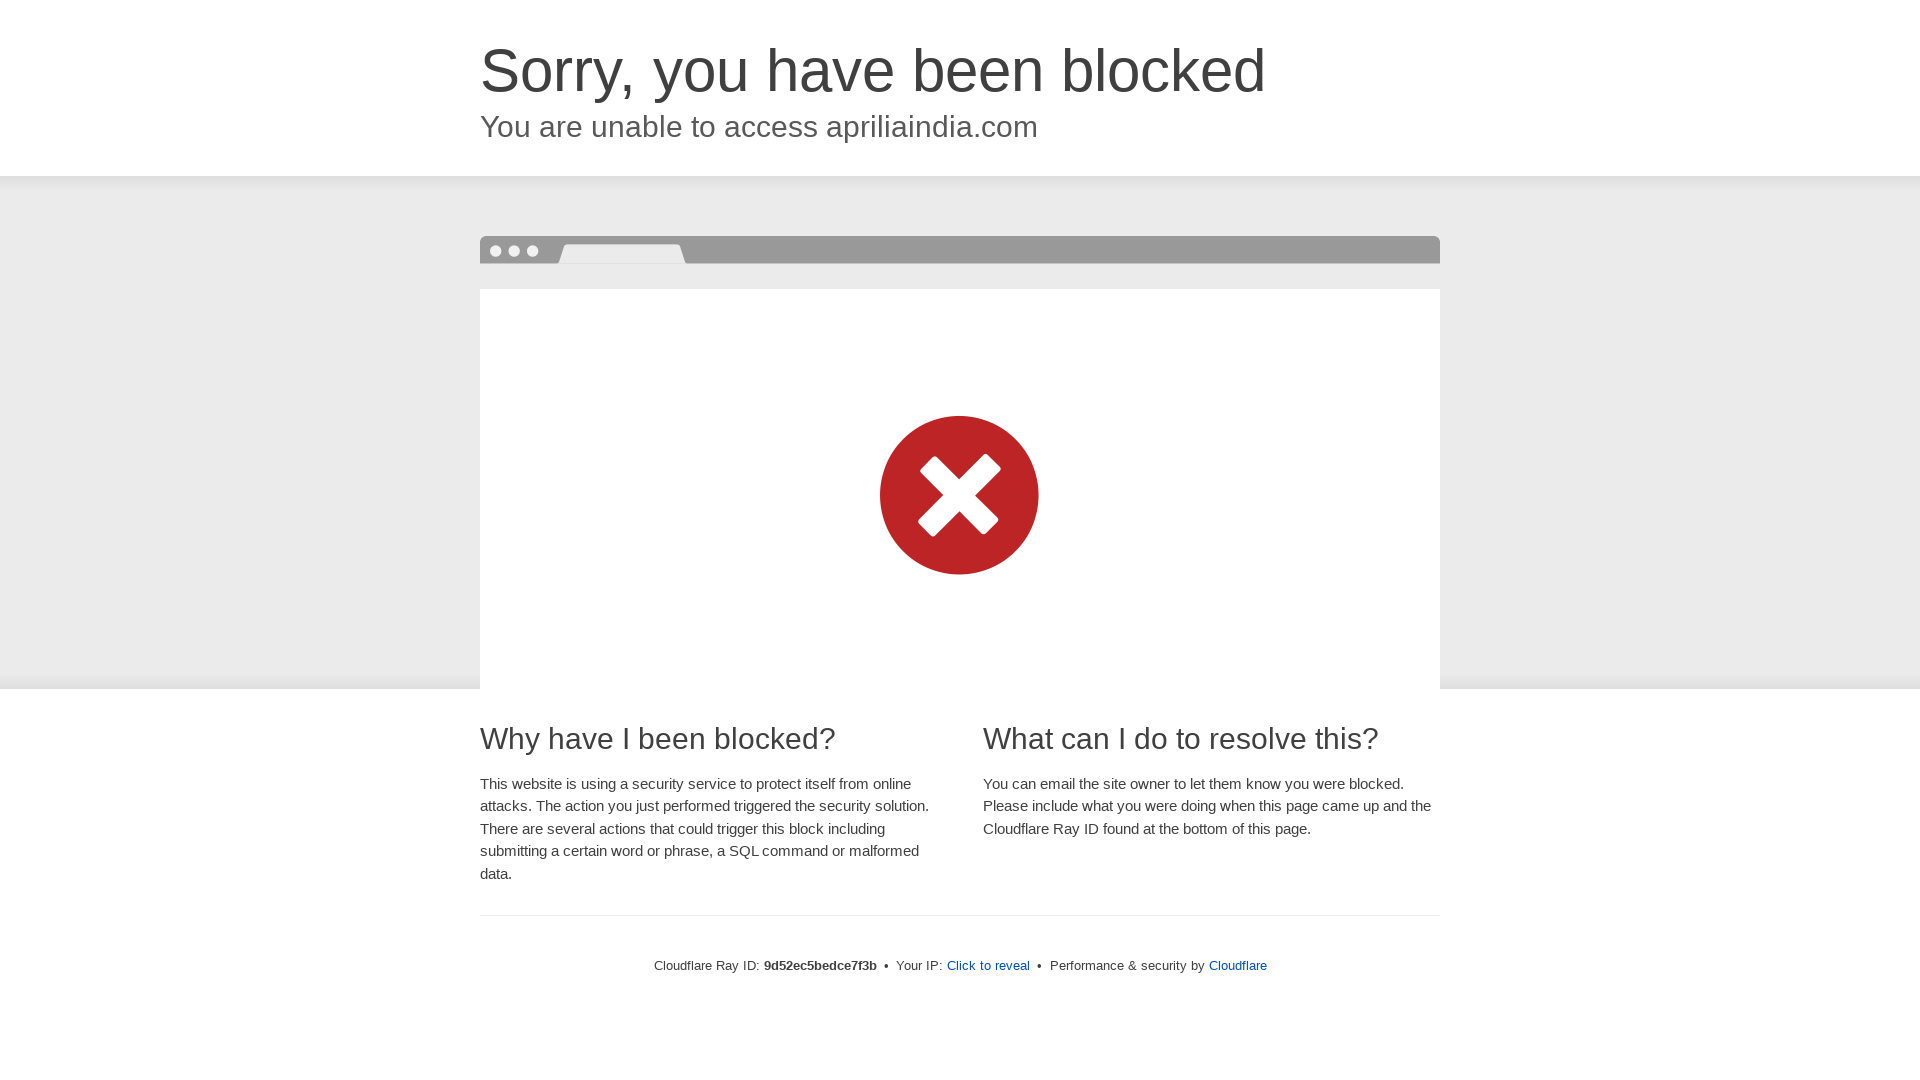

Waited for page to fully load (networkidle state reached)
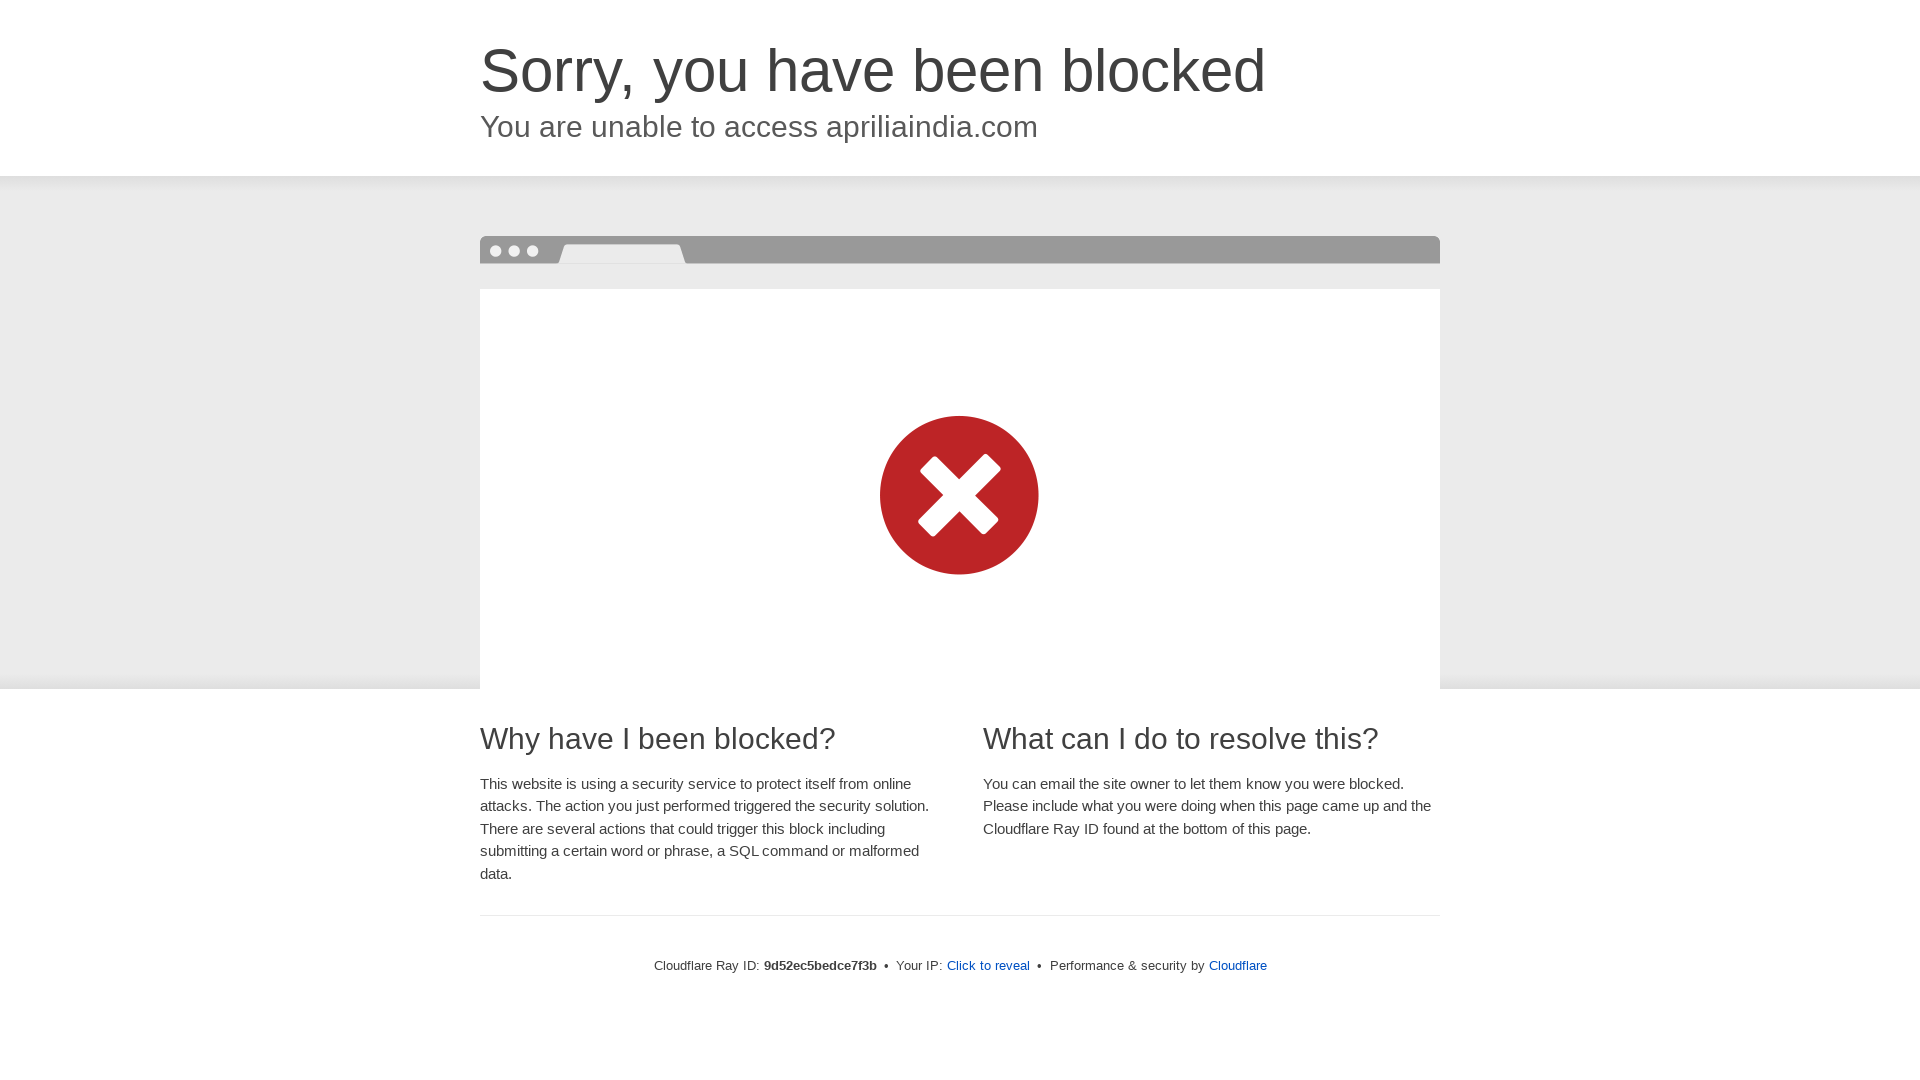

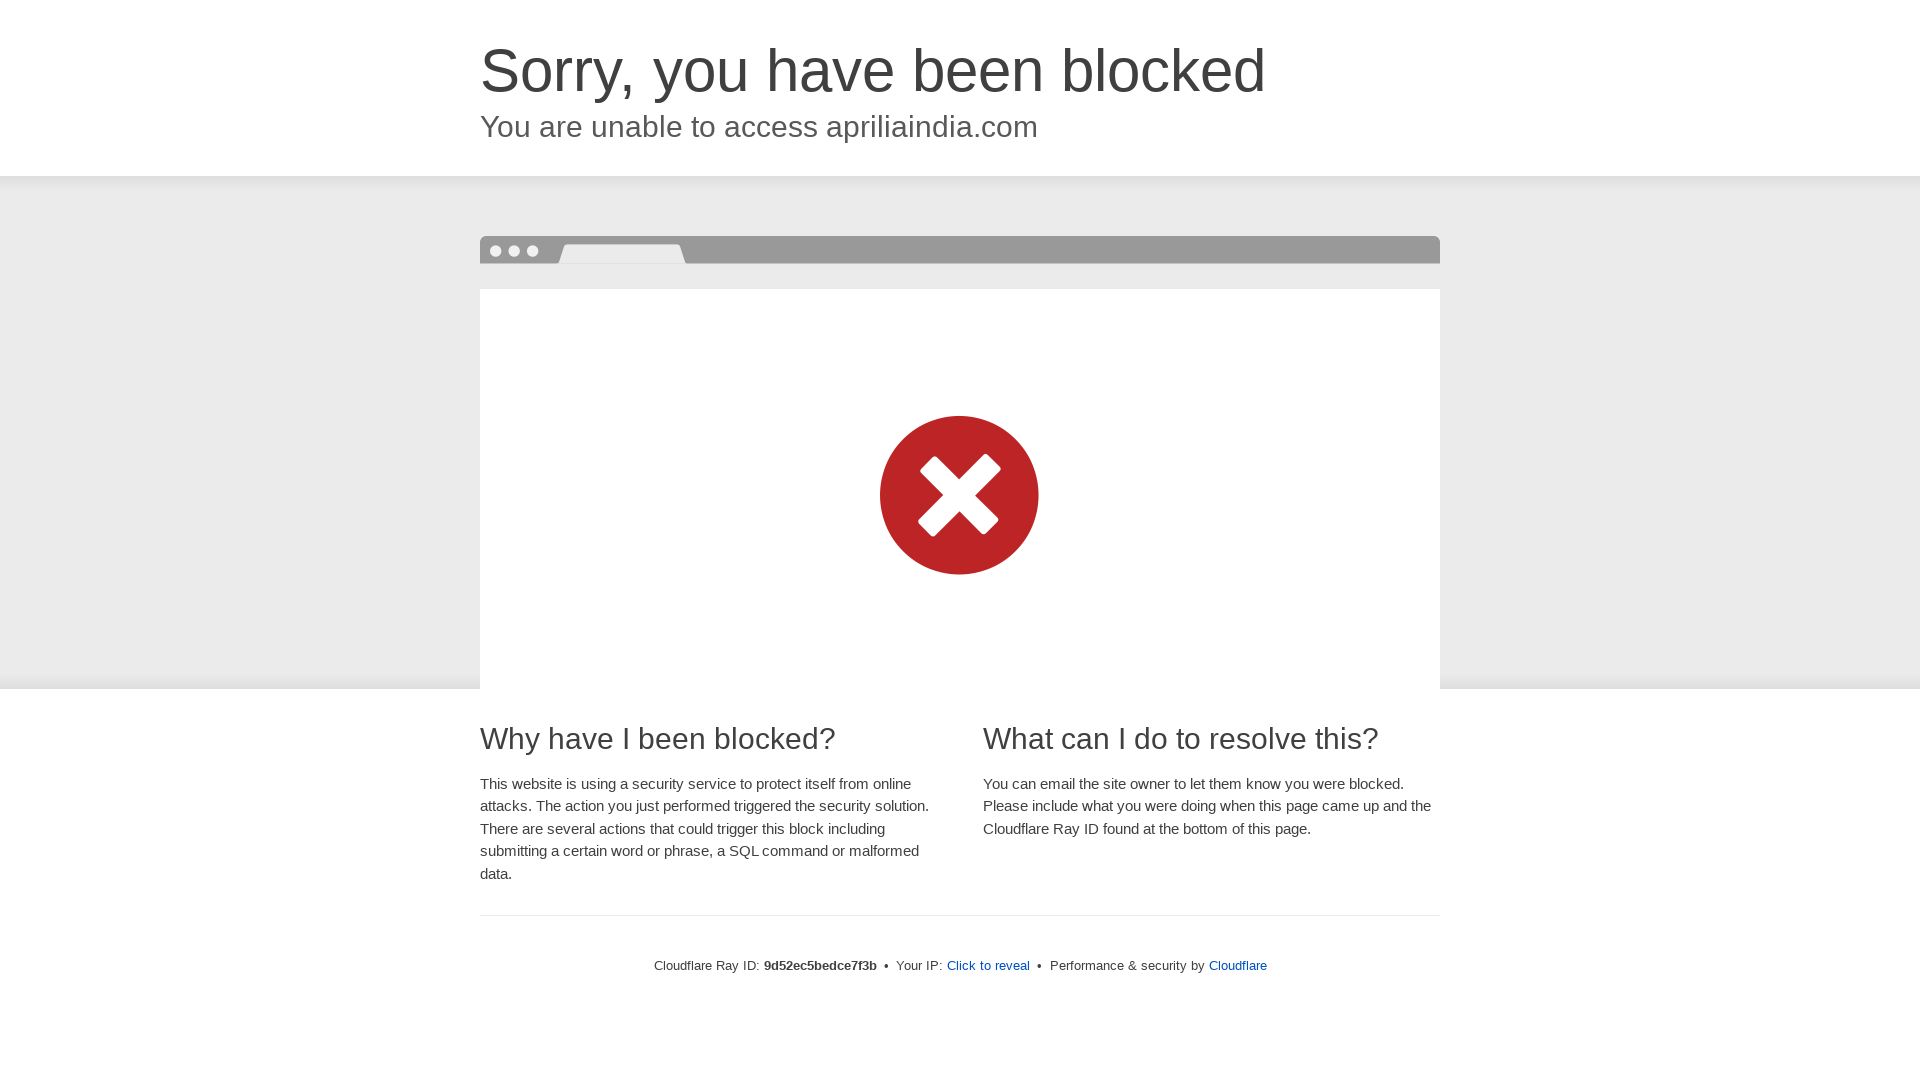